Tests checkbox selection, dropdown selection, text input, and alert verification workflow on a practice page

Starting URL: http://qaclickacademy.com/practice.php

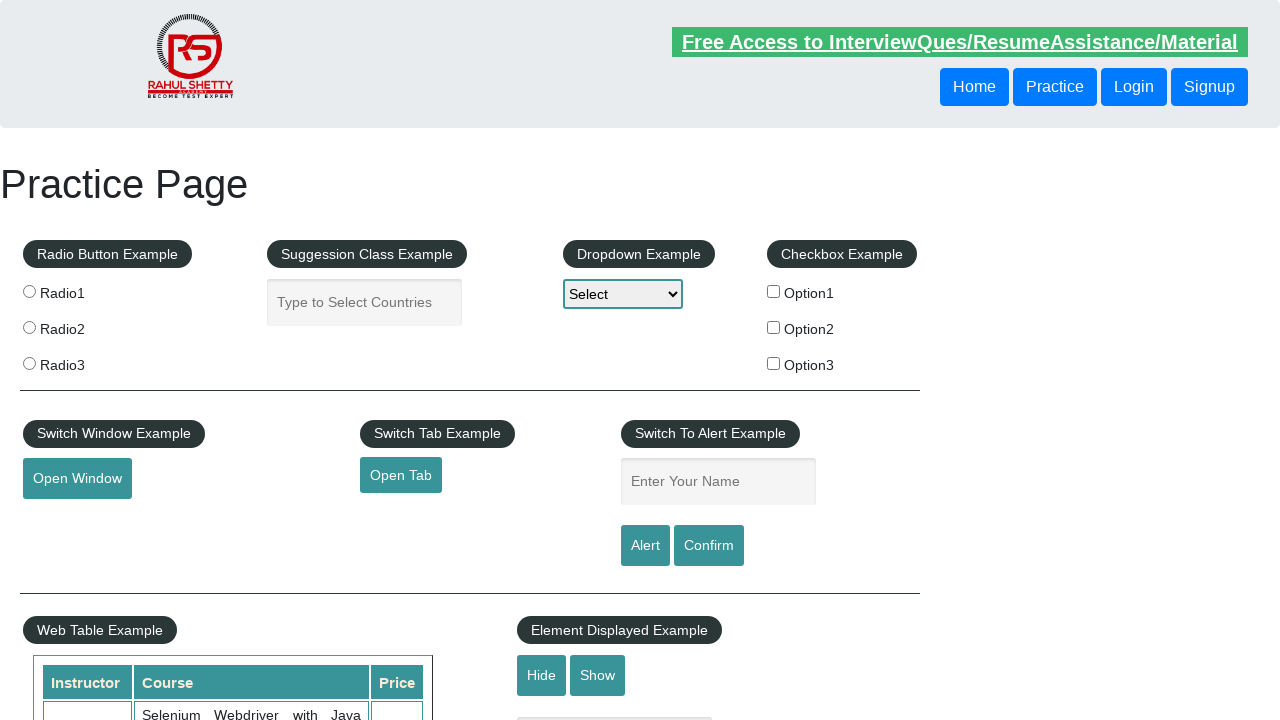

Clicked on checkbox option 2 at (774, 327) on #checkBoxOption2
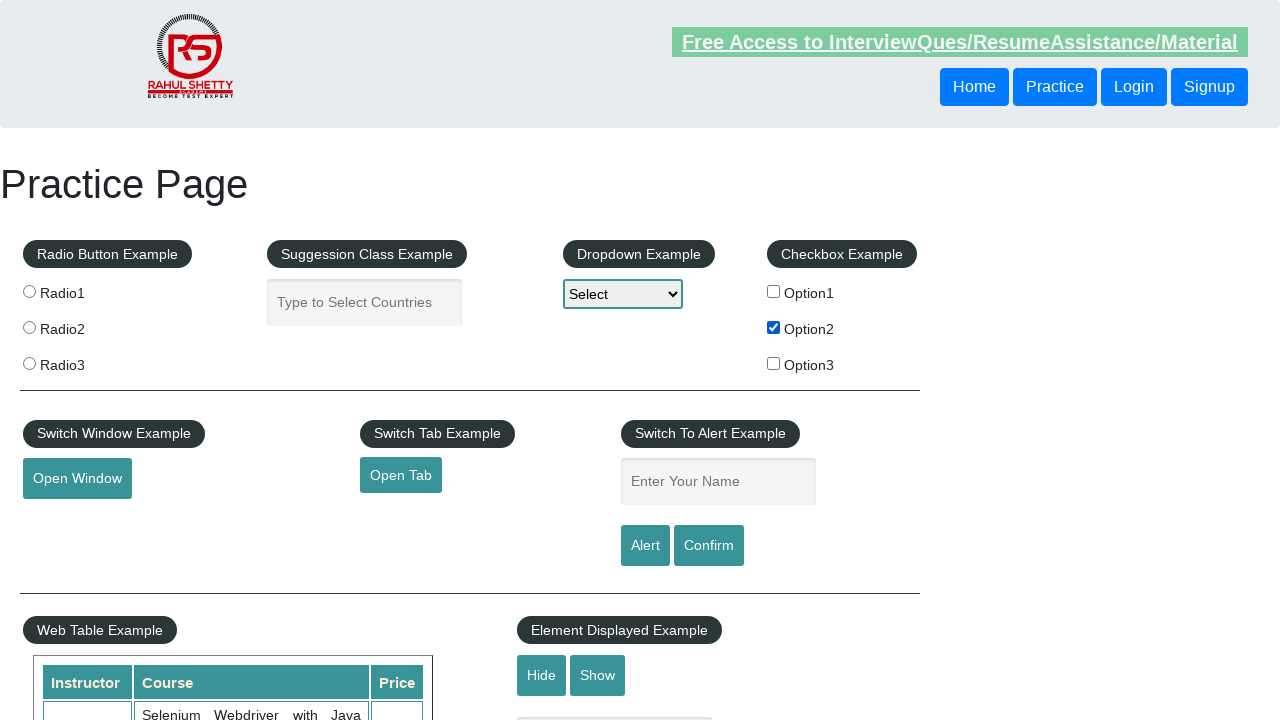

Retrieved checkbox value: option2
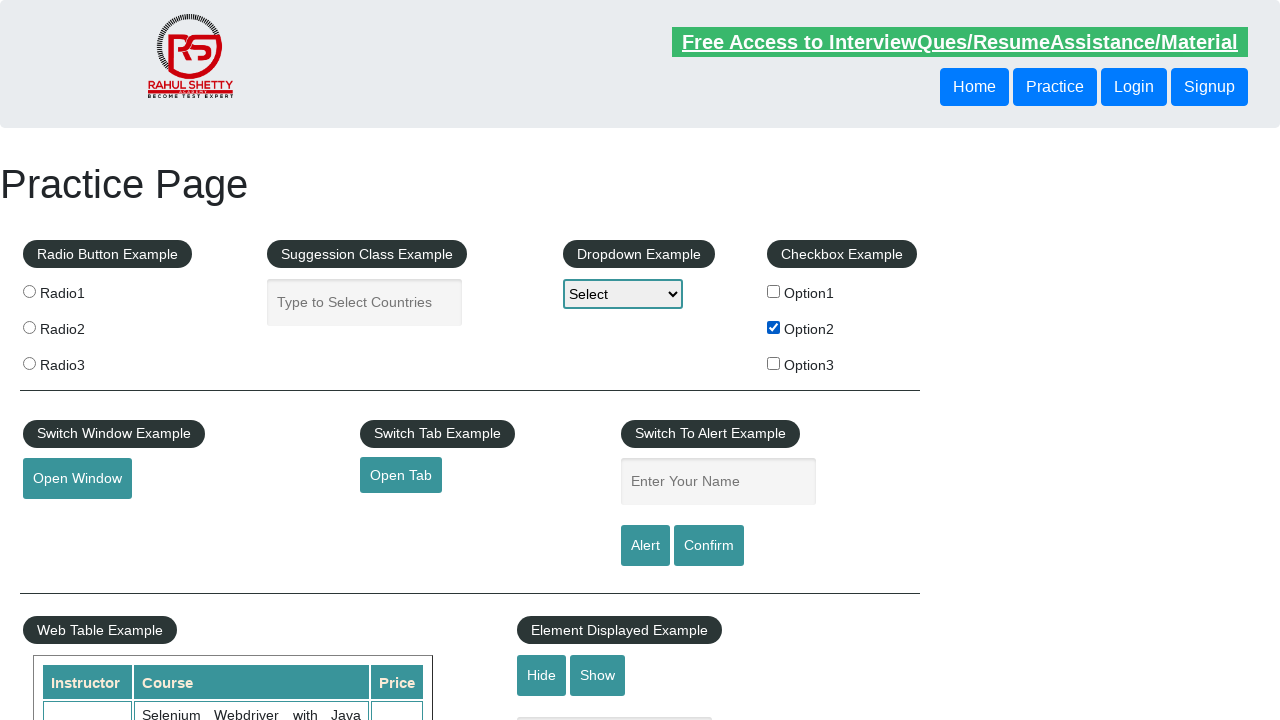

Selected 'option2' from dropdown on #dropdown-class-example
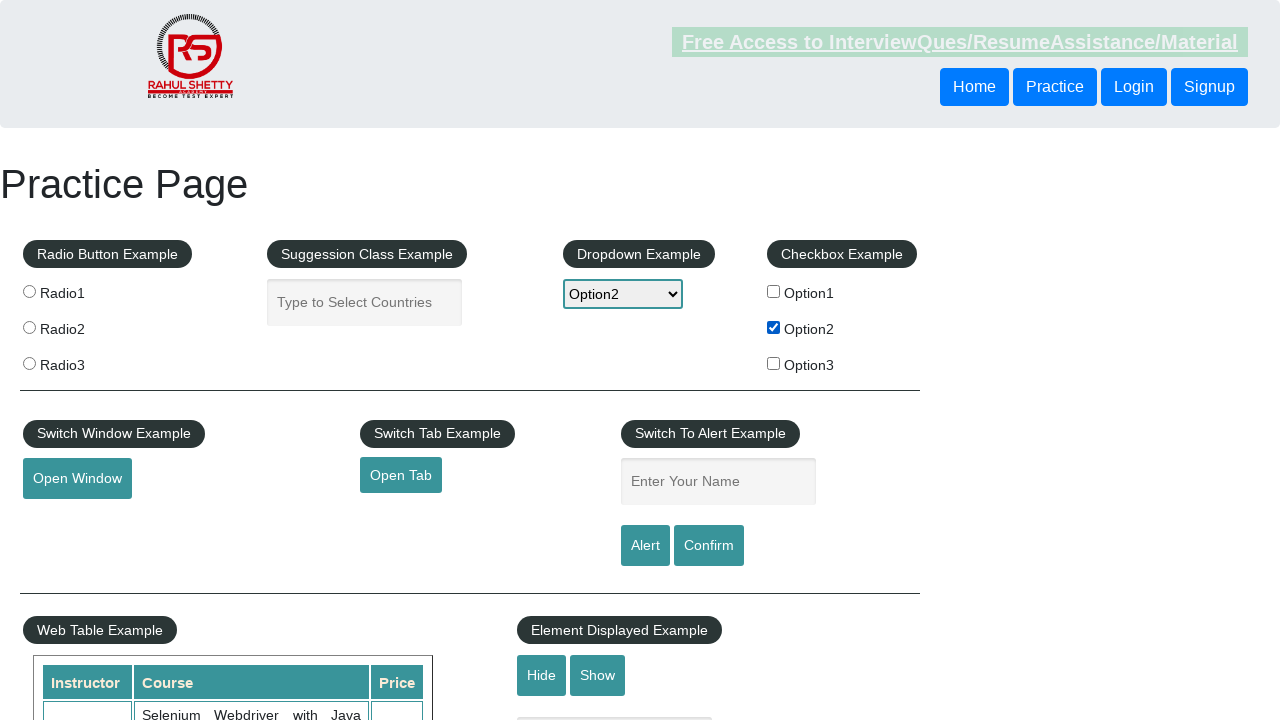

Filled name field with 'option2' on #name
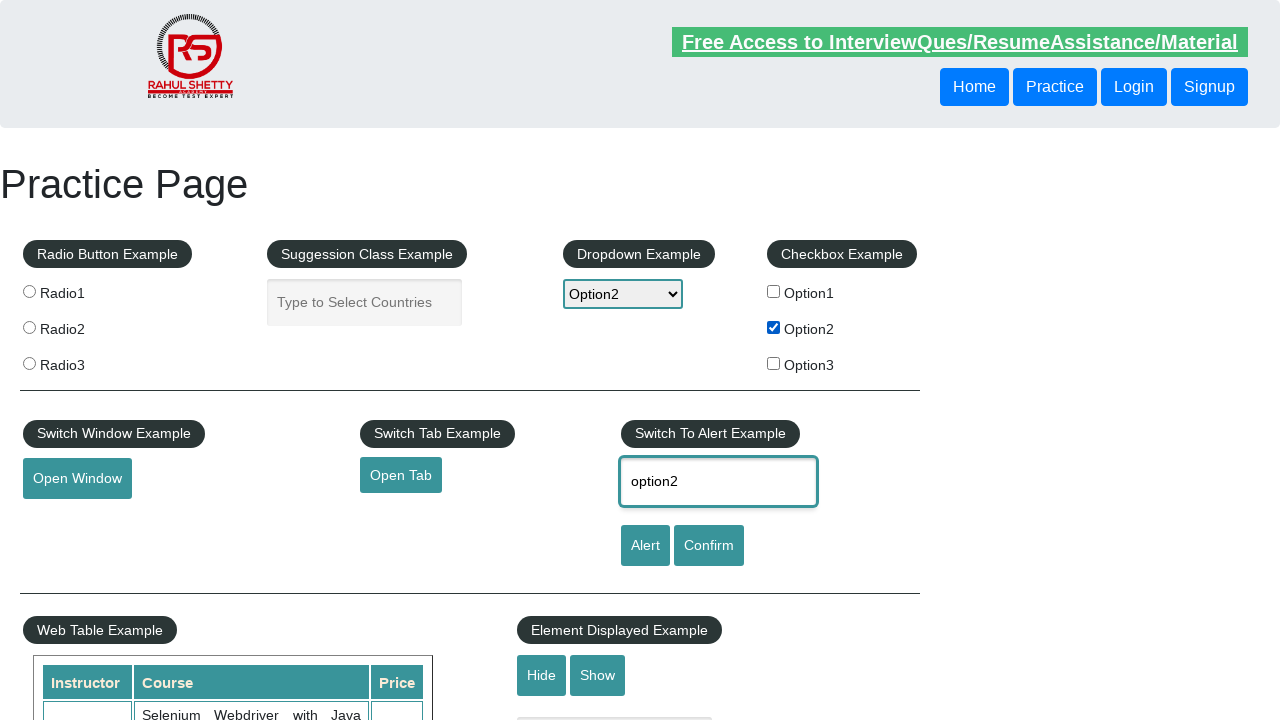

Clicked alert button at (645, 546) on #alertbtn
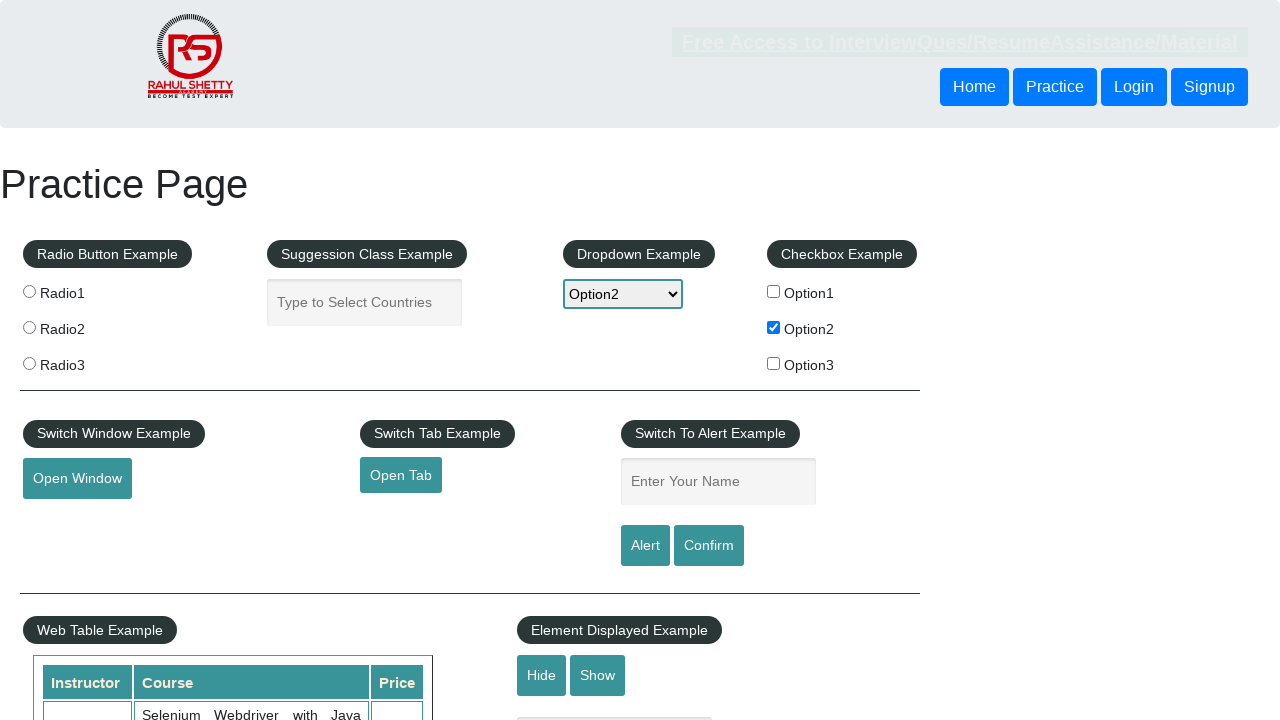

Alert dialog accepted
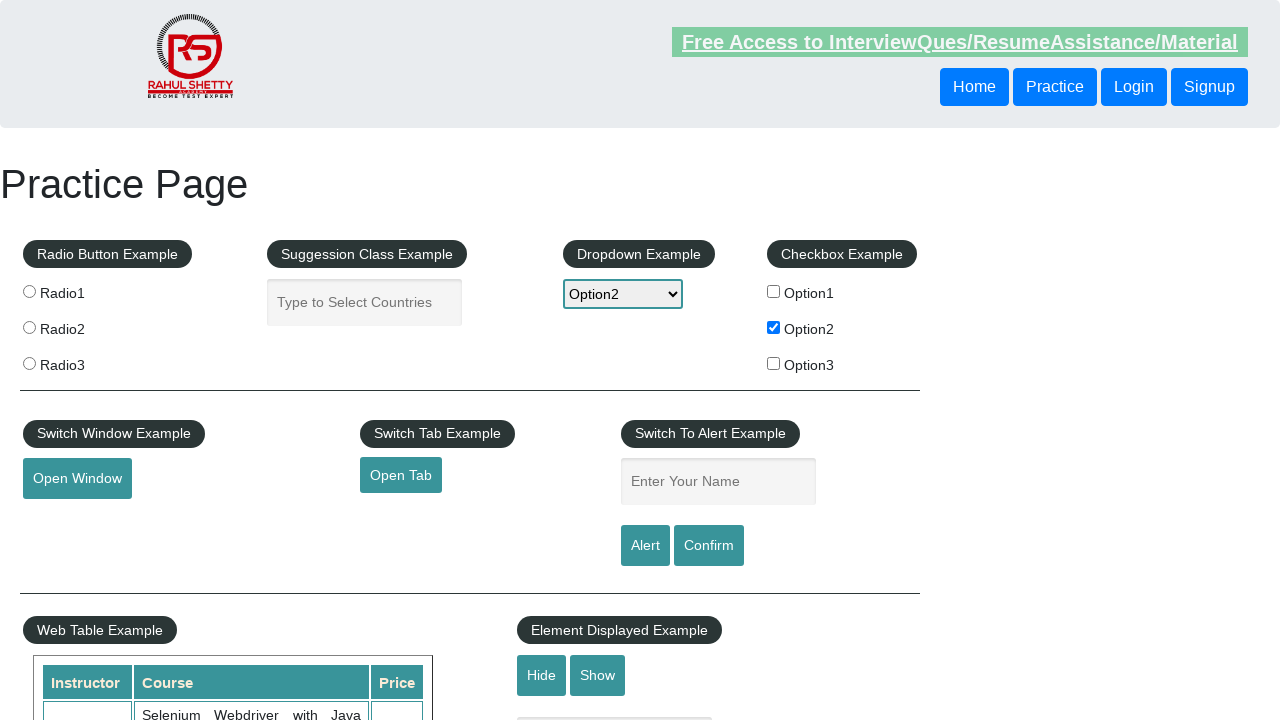

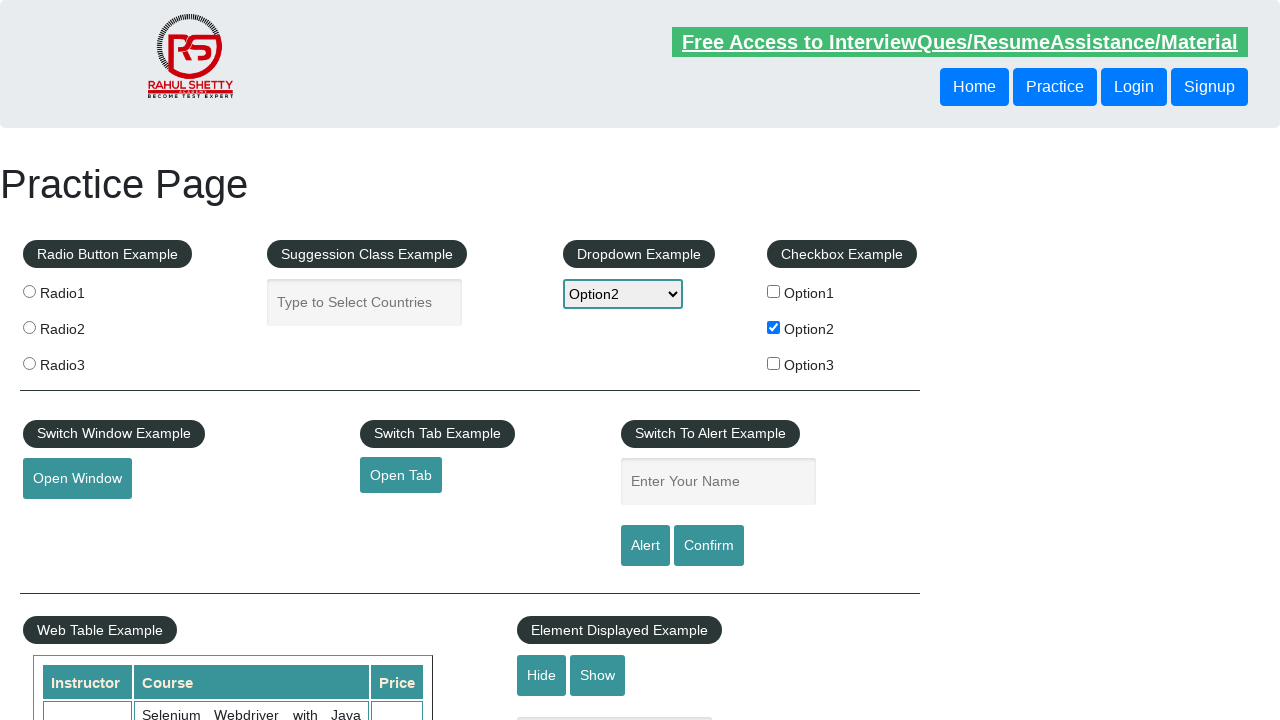